Tests a signup/registration form by filling in first name, last name, and email fields, then submitting the form

Starting URL: https://secure-retreat-92358.herokuapp.com/

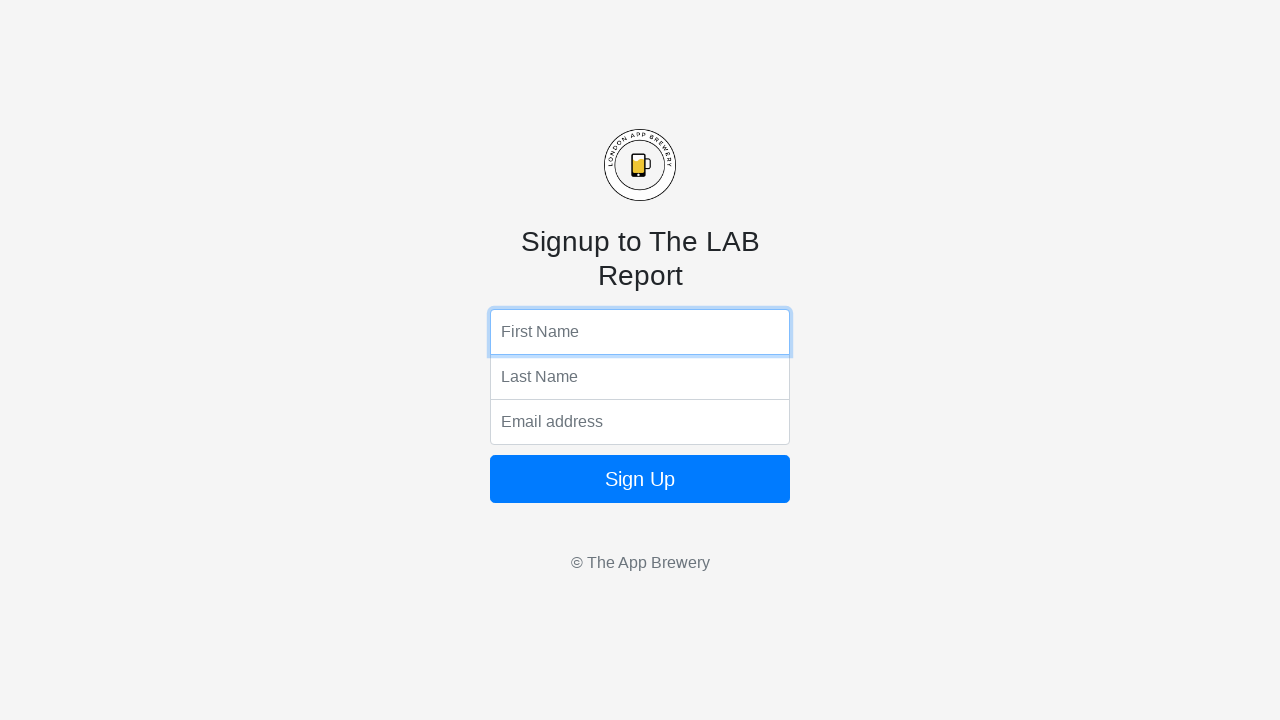

Filled first name field with 'Marcus' on input[name='fName']
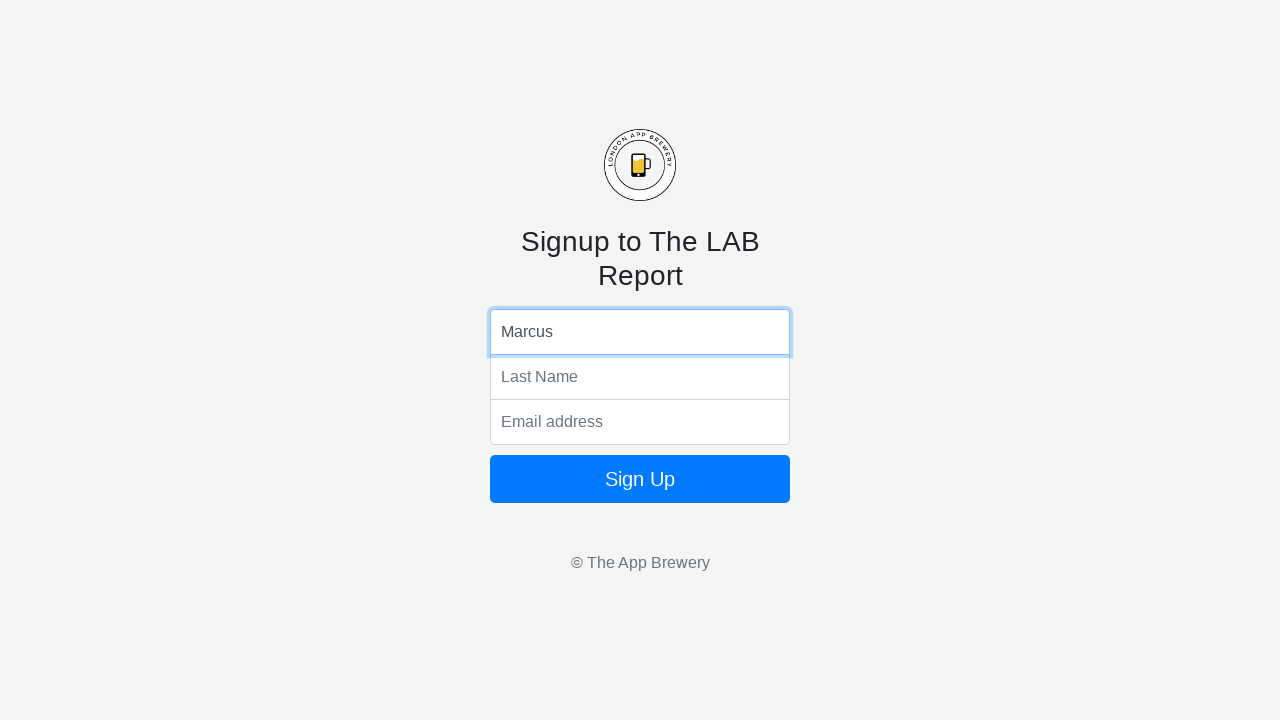

Filled last name field with 'Thompson' on input[name='lName']
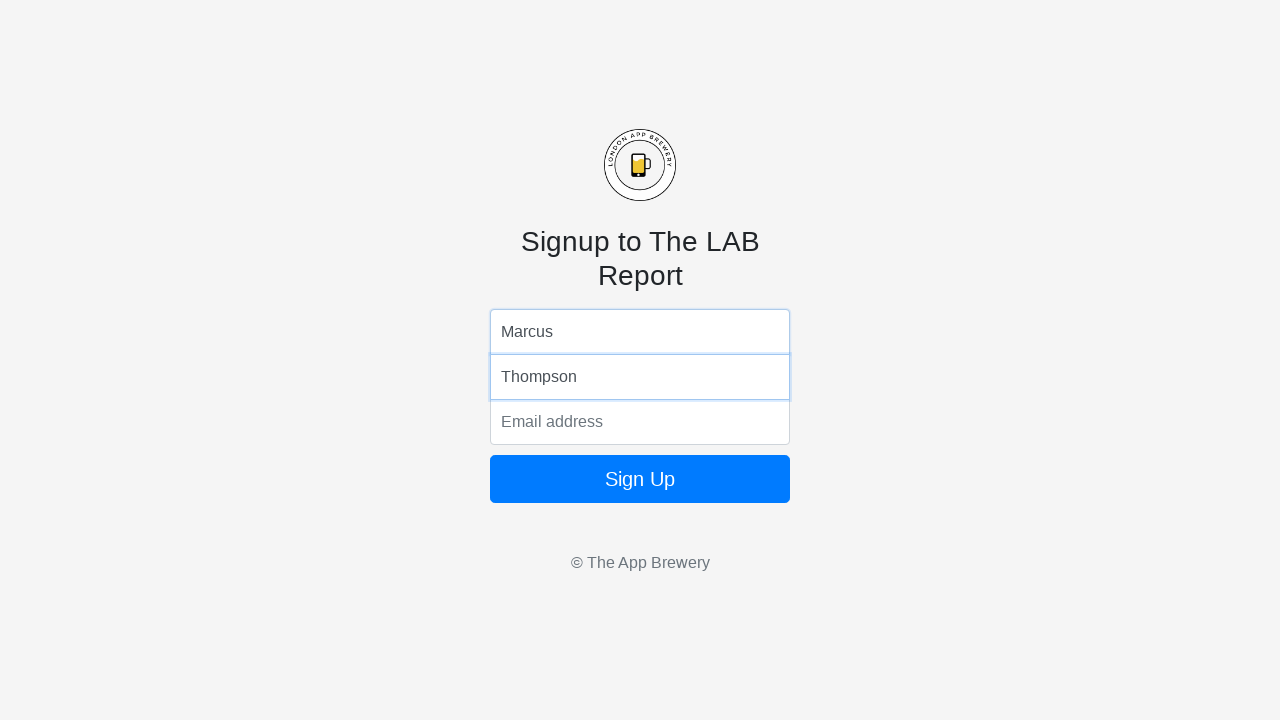

Filled email field with 'marcus.thompson@example.com' on input[name='email']
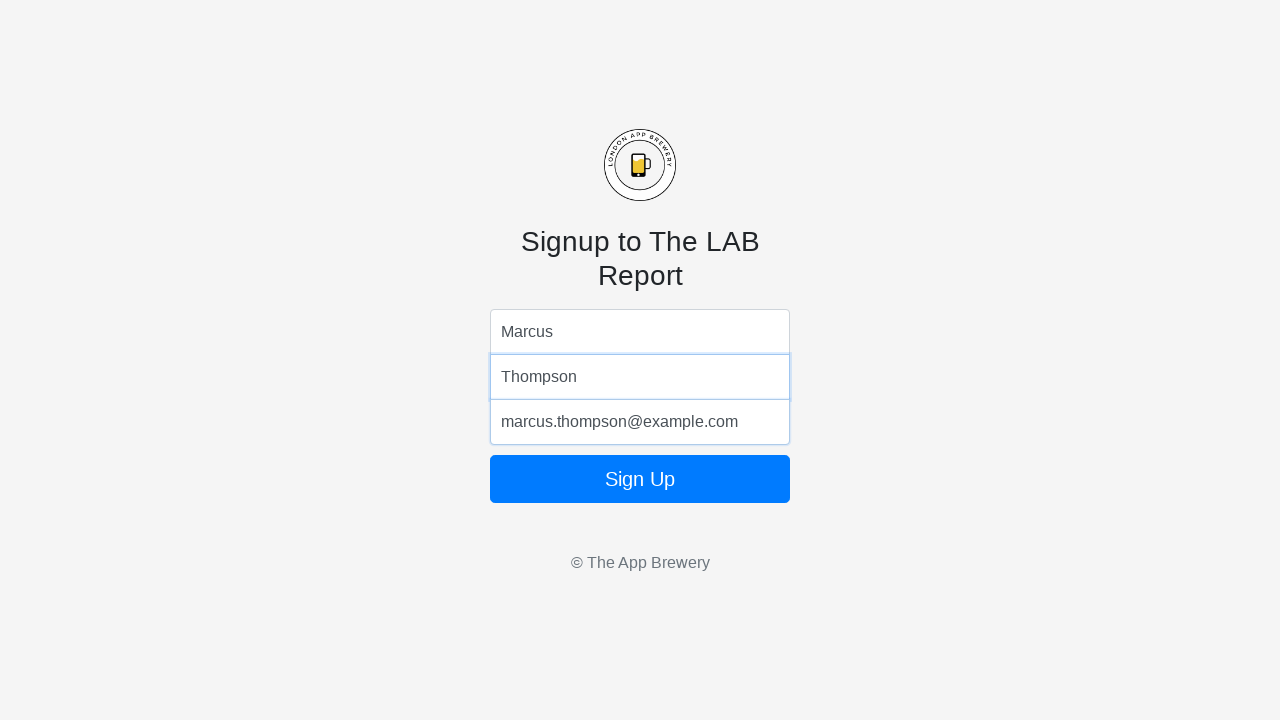

Clicked submit button to submit the form at (640, 479) on button
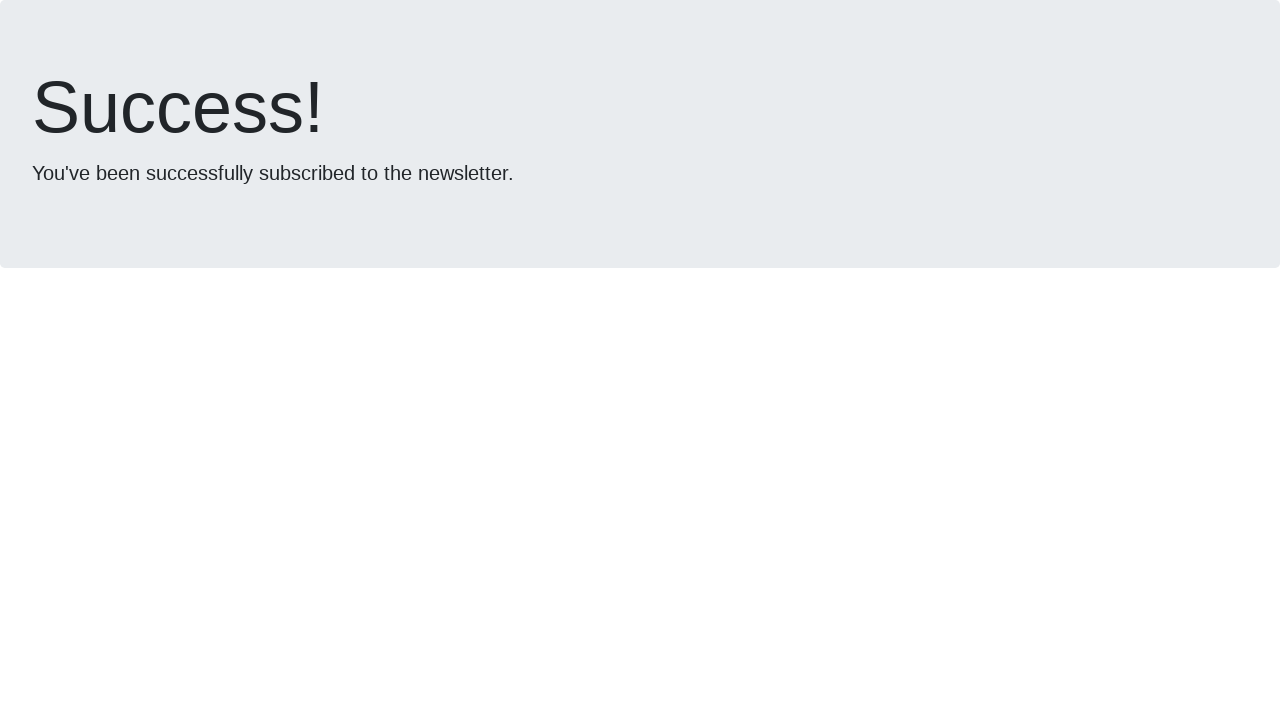

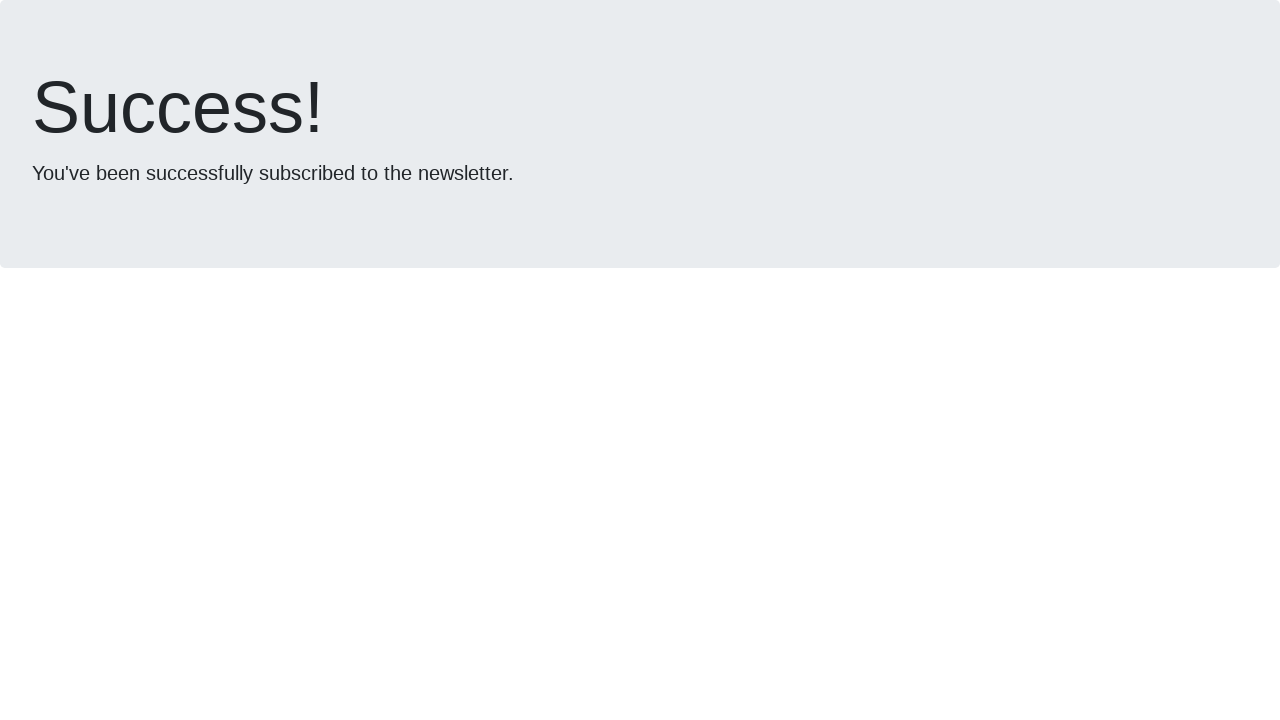